Navigates to a specific iPhone 13 product page and waits for the product image to load and display

Starting URL: https://www.flipkart.com/apple-iphone-13-blue-256-gb/p/itmd68a015aa1e39?pid=MOBG6VF566ZTUVFR&lid=LSTMOBG6VF566ZTUVFR2RQLVU&marketplace=FLIPKART&q=iPhone+13&store=tyy%2F4io&srno=s_1_8&otracker=search&otracker1=search&fm=organic&iid=1c0c7402-fe4f-4f45-9aa8-cc59dffe8503.MOBG6VF566ZTUVFR.SEARCH&ppt=hp&ppn=homepage&ssid=i4t60bsv4g0000001665375424769&qH=c3d519be0191fbf8

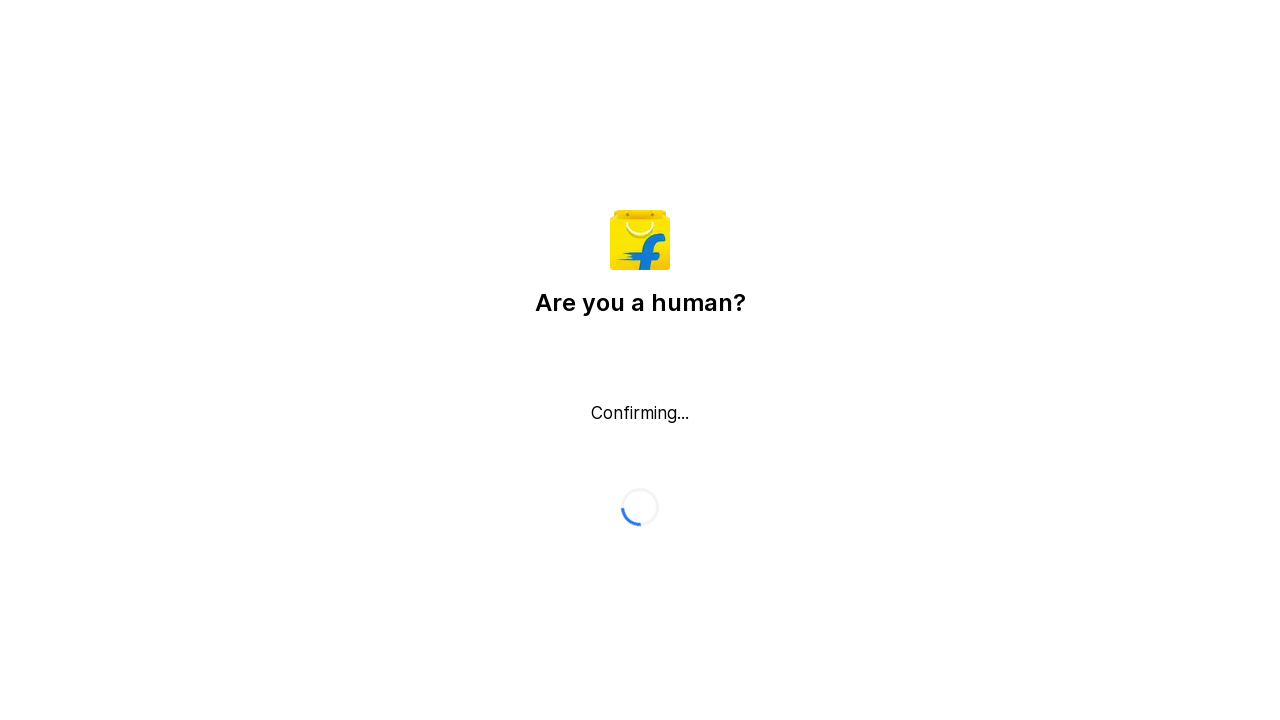

Waited for product image to be visible on iPhone 13 product page
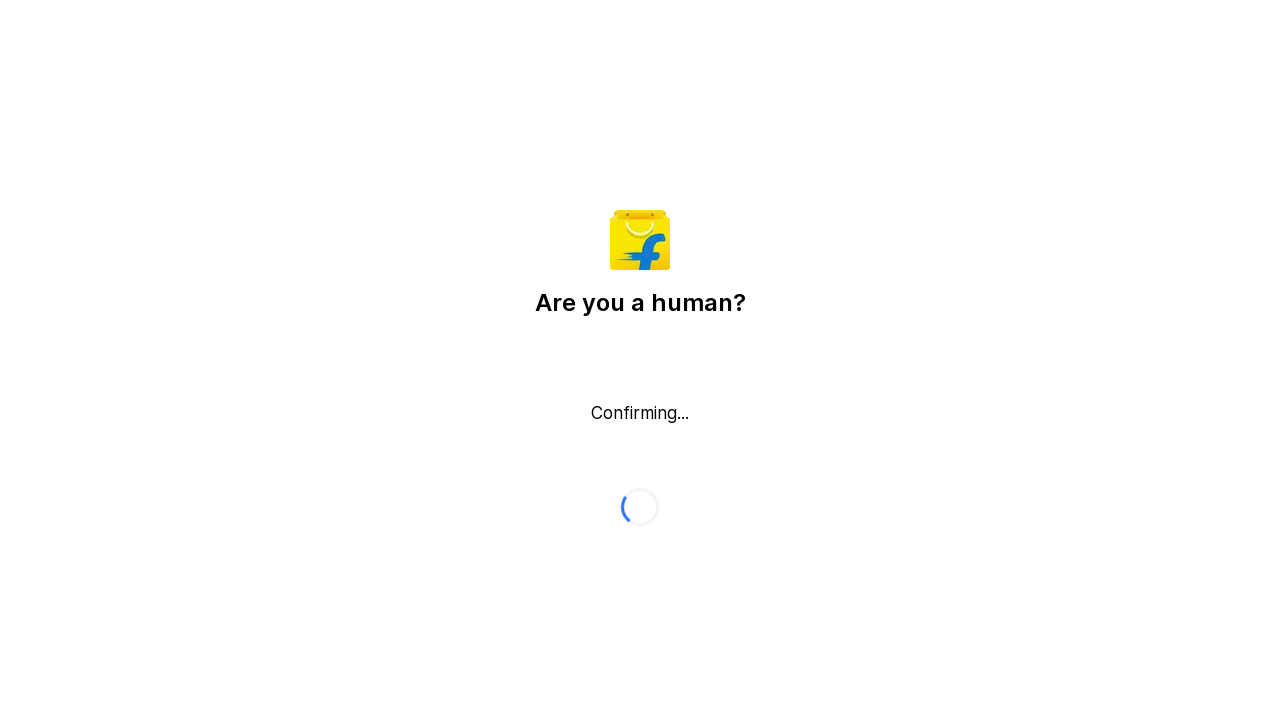

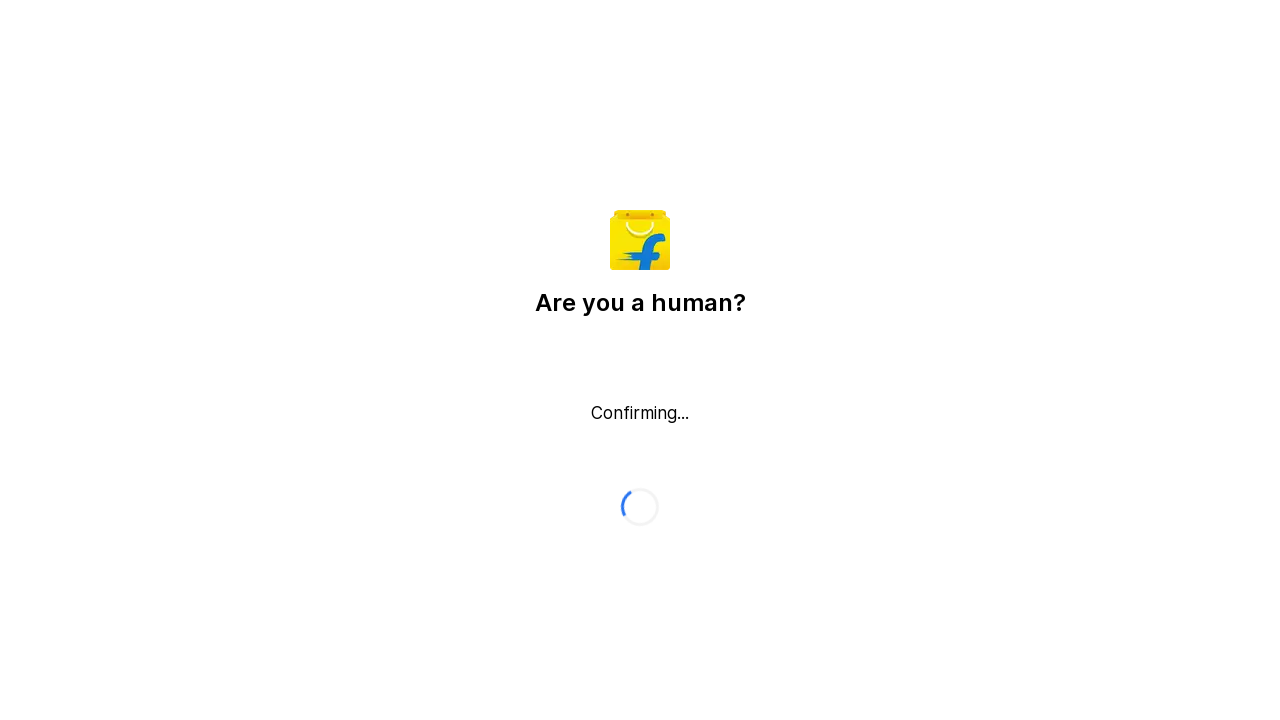